Tests input field by entering a random number between 1 and 10000.

Starting URL: https://the-internet.herokuapp.com/

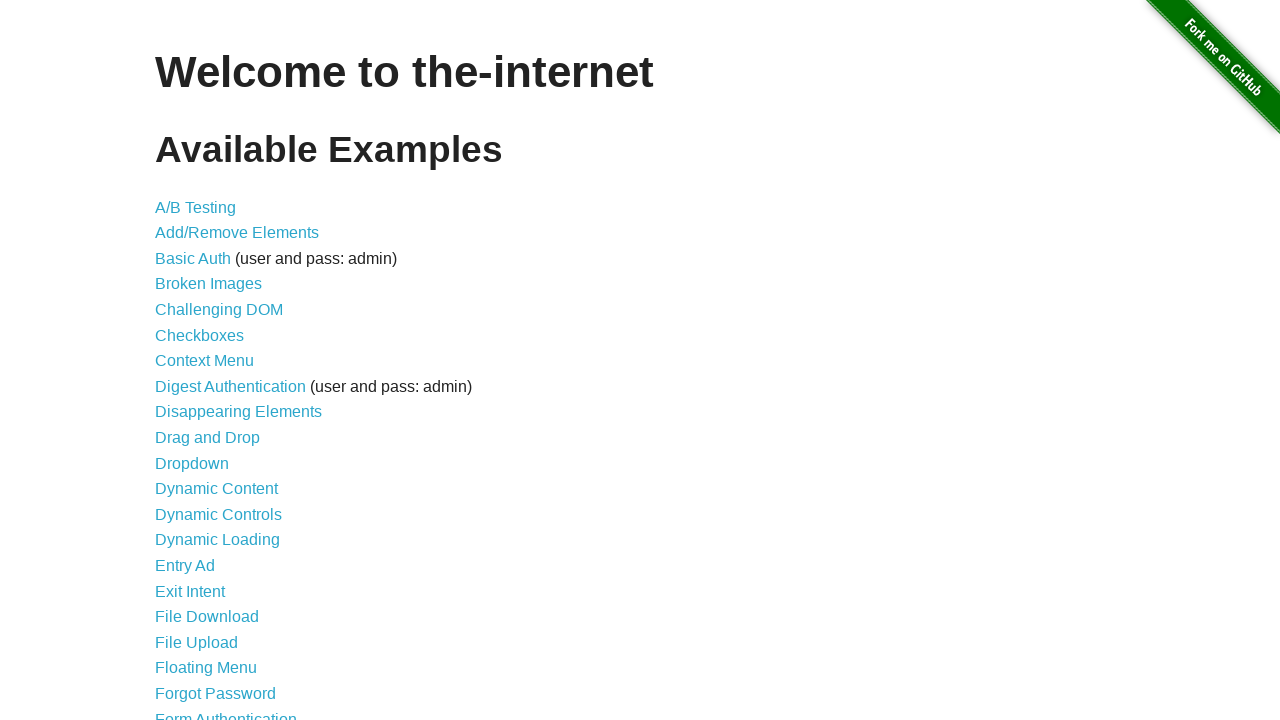

Clicked on Inputs link to navigate to input test page at (176, 361) on a[href='/inputs']
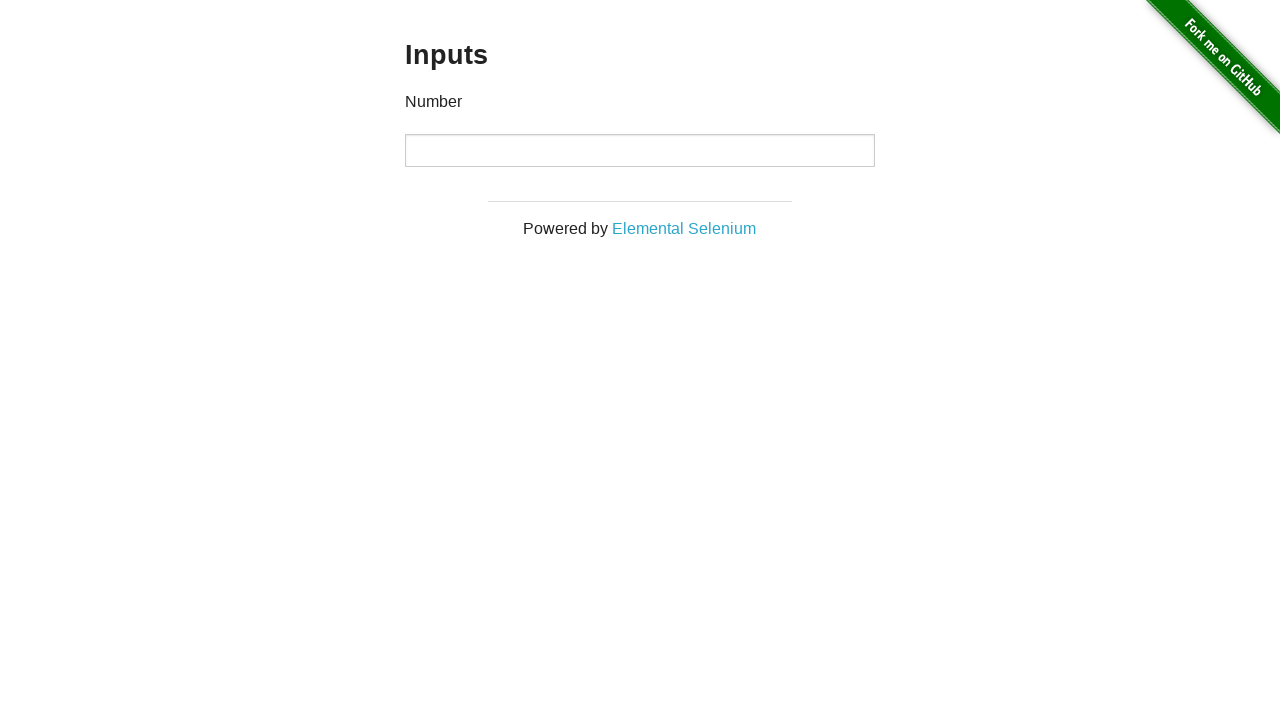

Entered random number 5253 in the input field on input[type='number']
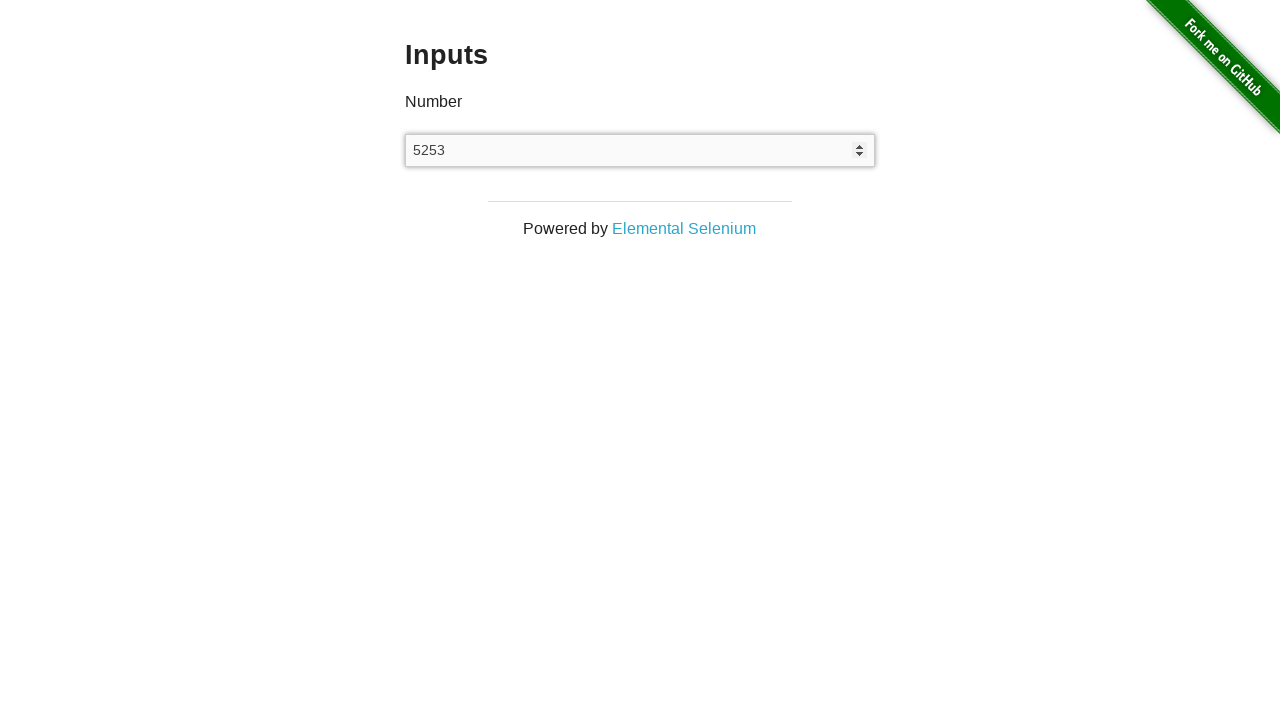

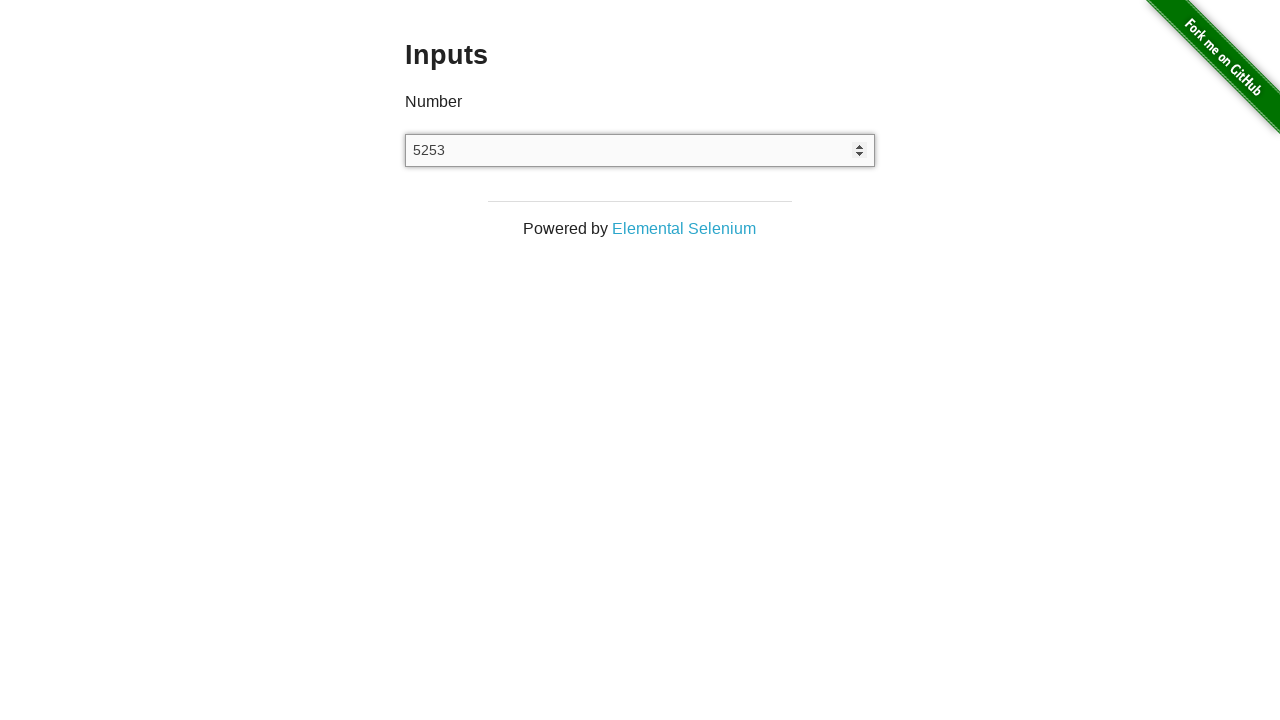